Navigates to a simple test site and verifies that a checkbox header element exists on the page

Starting URL: http://simpletestsite.fabrykatestow.pl/

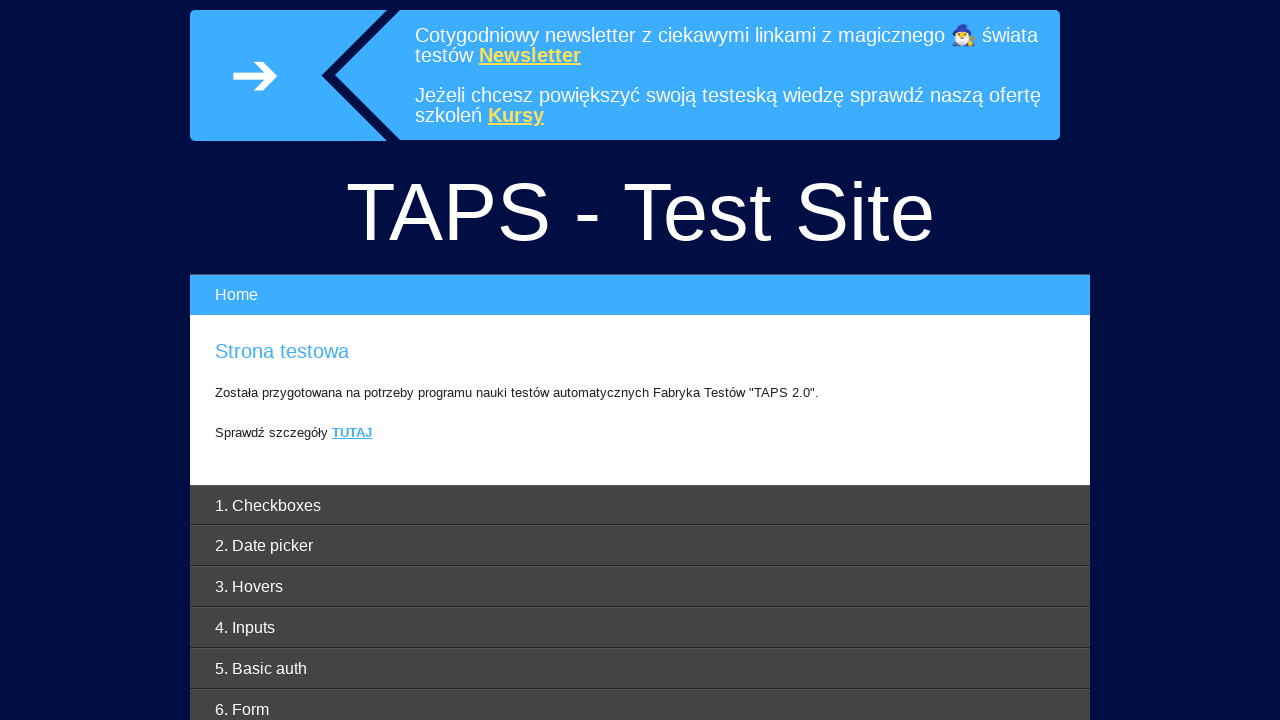

Waited for checkbox header element to be present
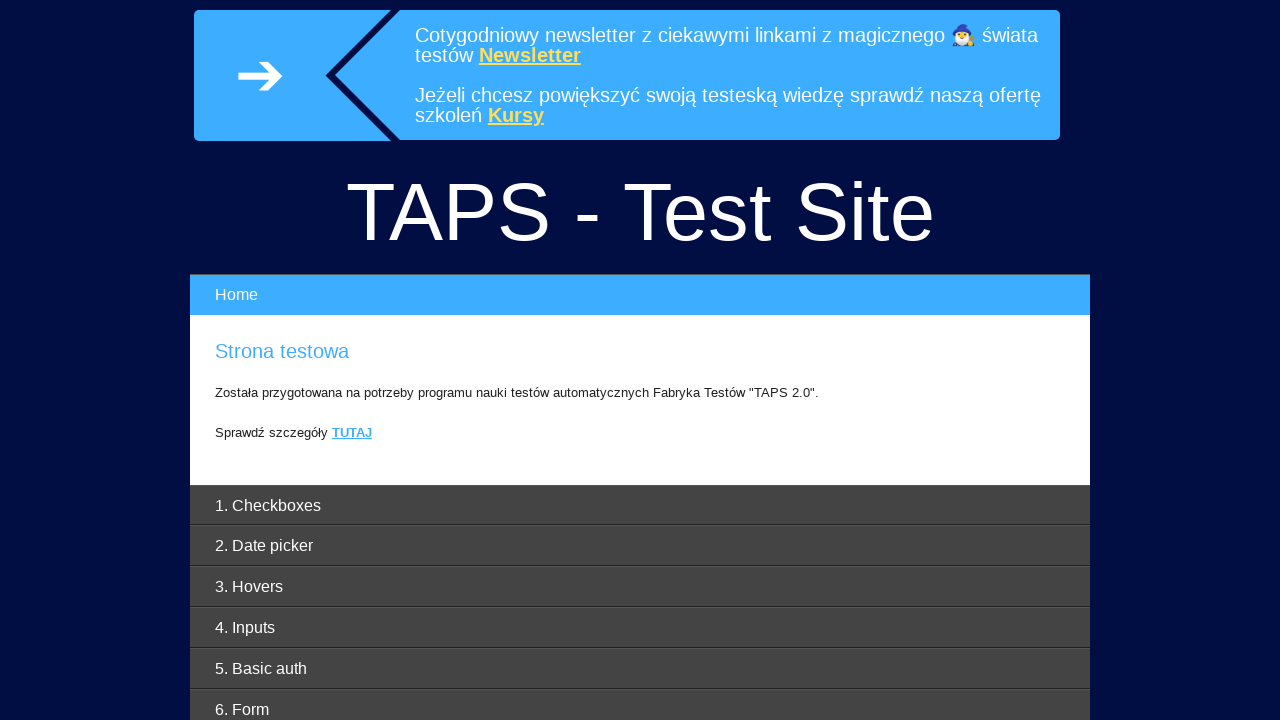

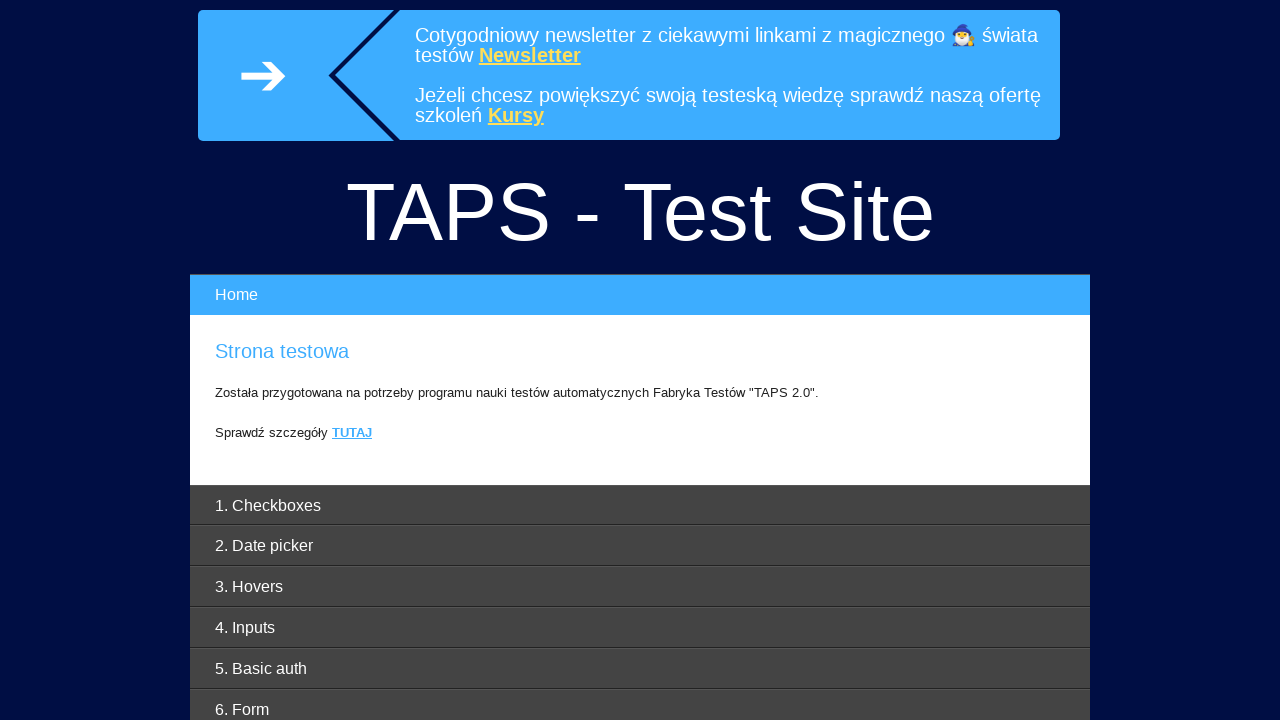